Tests dynamic loading functionality using a fluent wait approach by clicking Start button and waiting for "Hello World!" text to become clickable.

Starting URL: https://the-internet.herokuapp.com/dynamic_loading/1

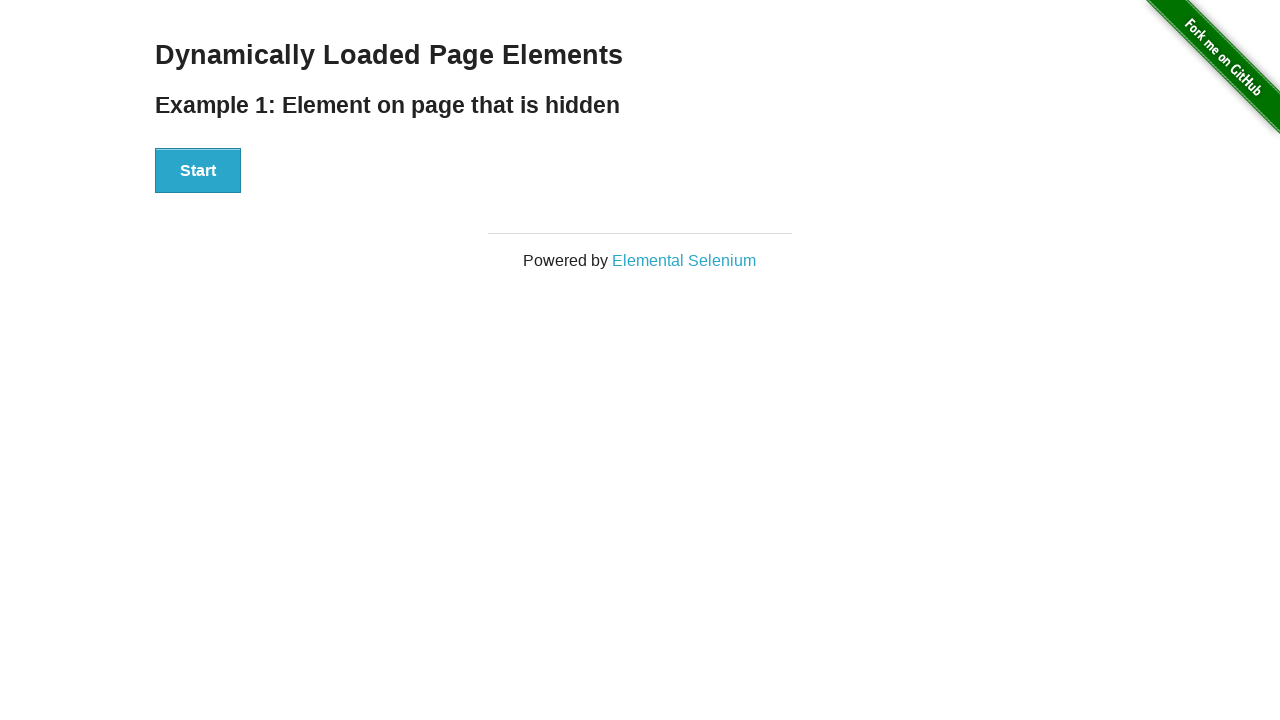

Clicked Start button to trigger dynamic loading at (198, 171) on button:has-text('Start')
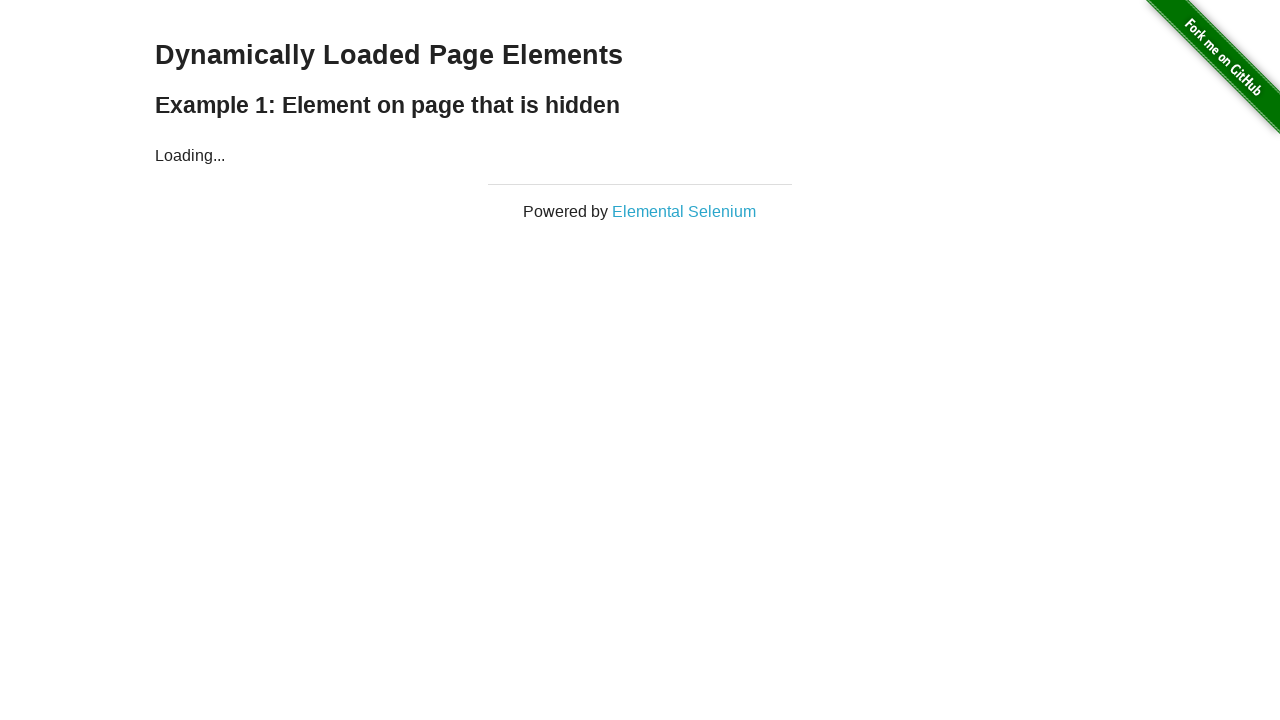

Waited for 'Hello World!' text to become visible
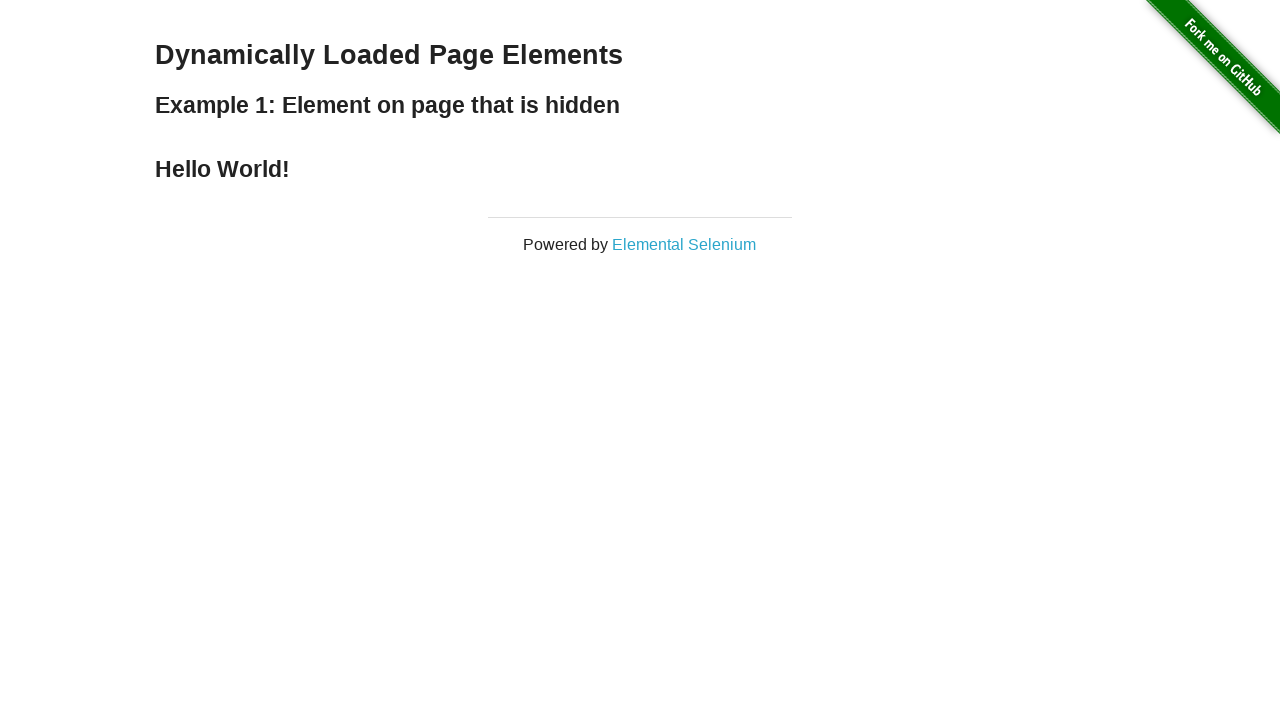

Located the Hello World text element
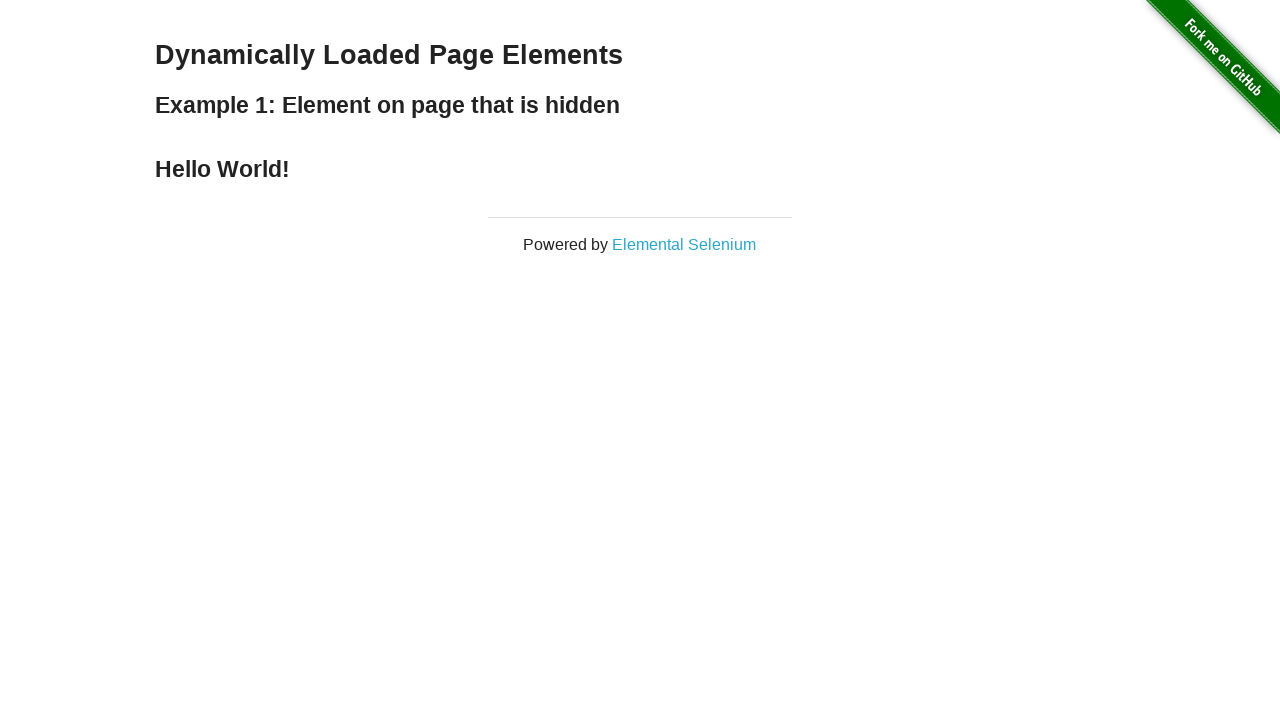

Verified that text content equals 'Hello World!'
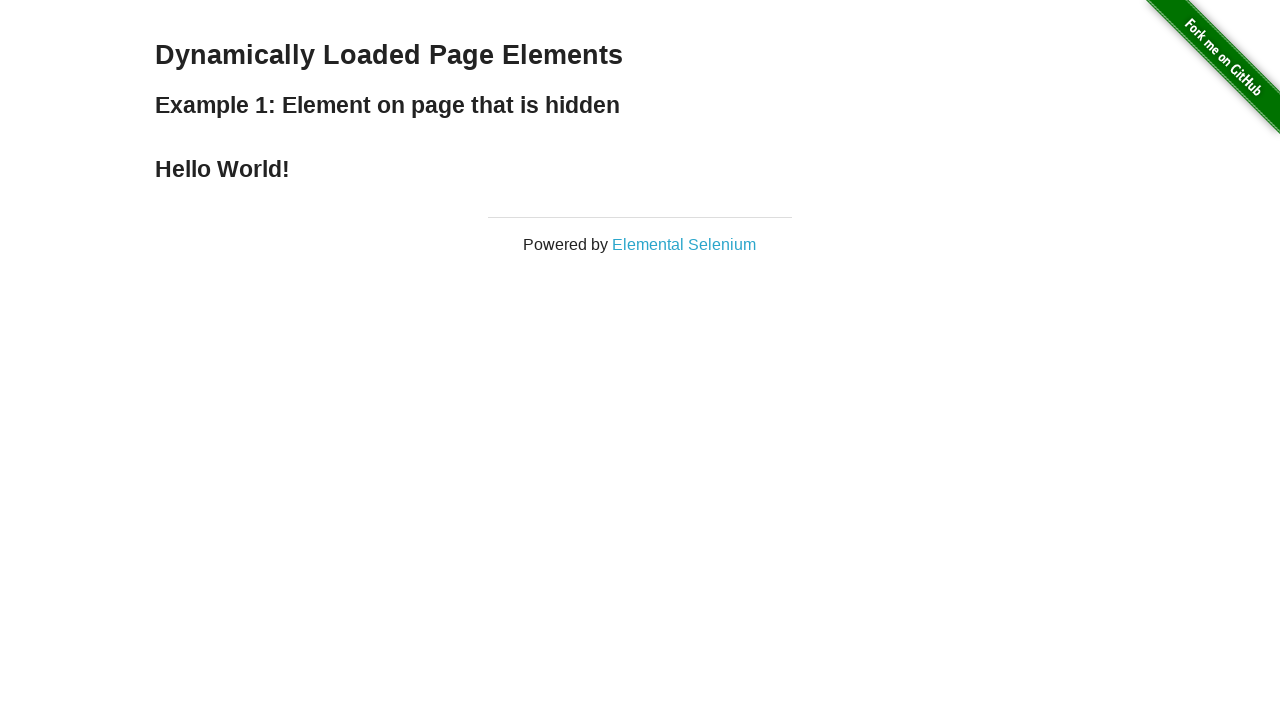

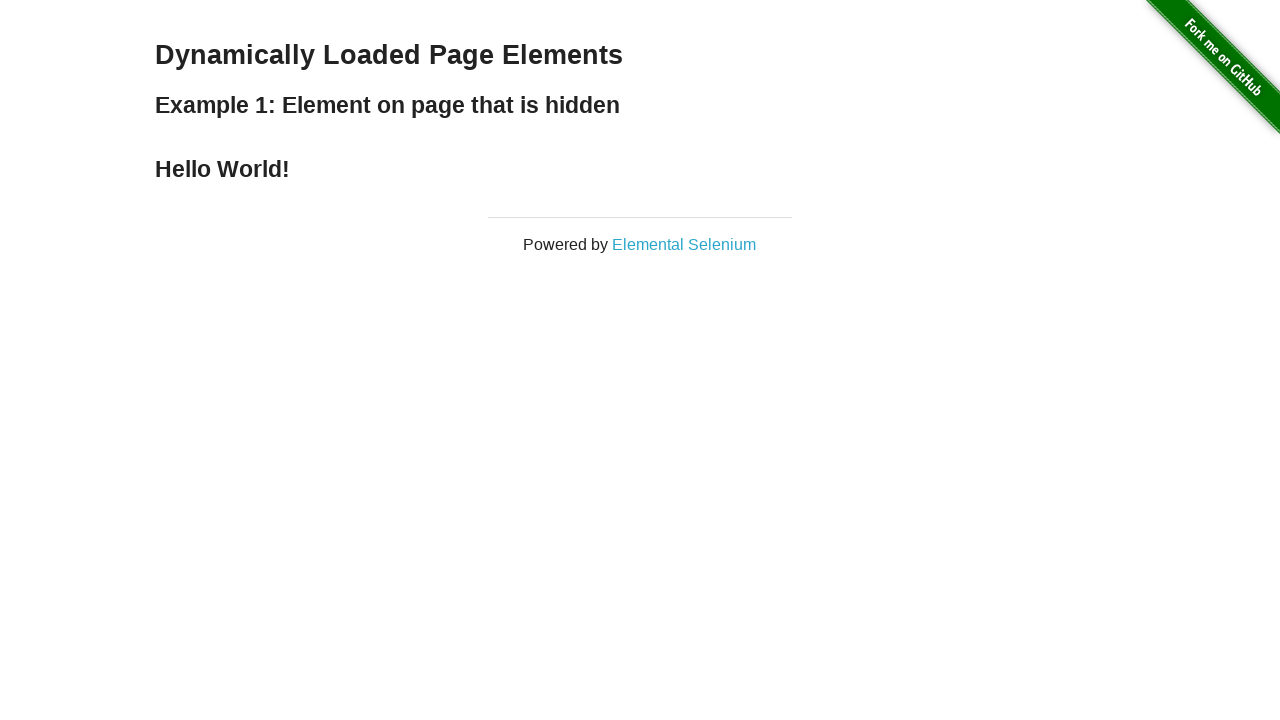